Tests DuckDuckGo search functionality by entering a search query and submitting the search form

Starting URL: https://duckduckgo.com/

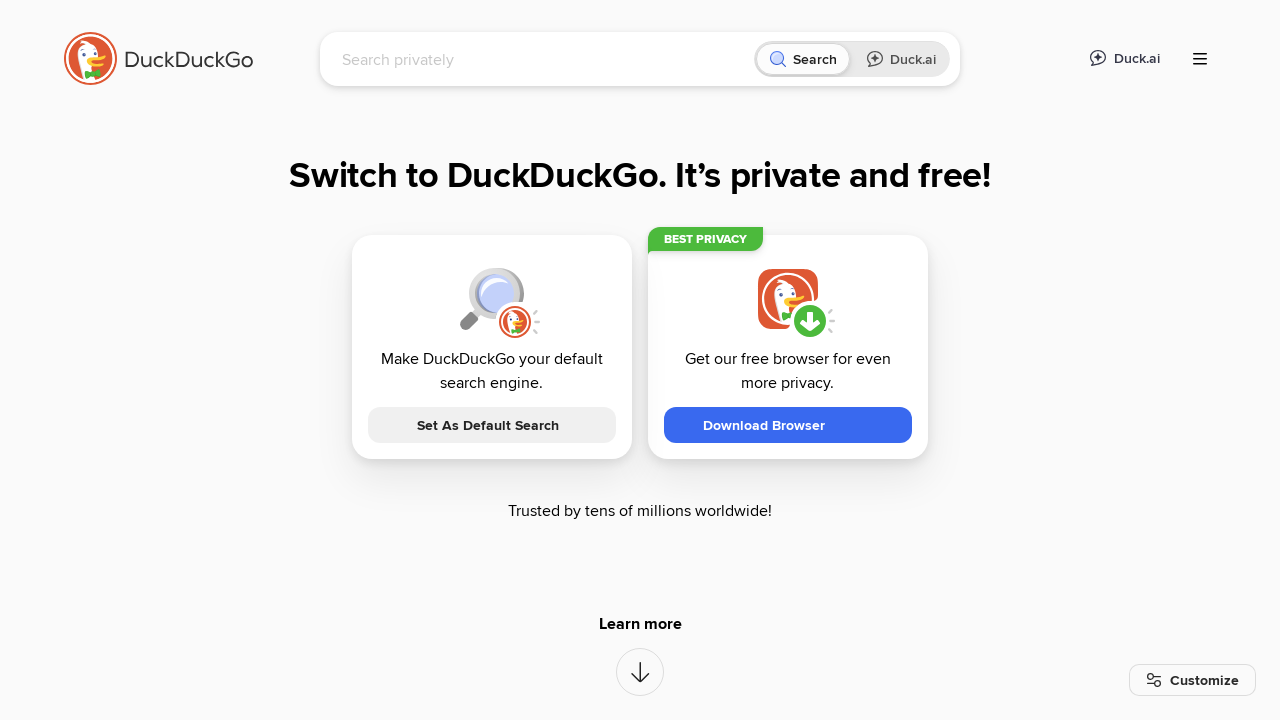

Filled search field with 'ChromeDriver' on input[name='q']
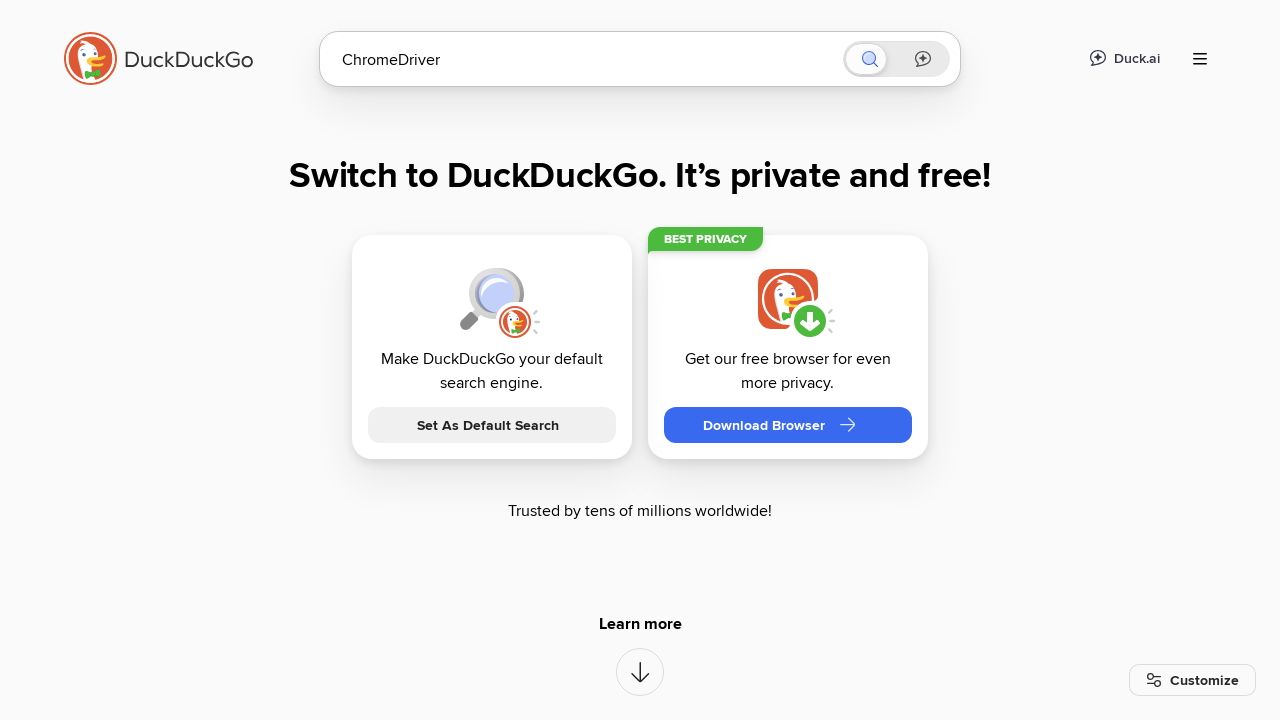

Pressed Enter to submit search query on input[name='q']
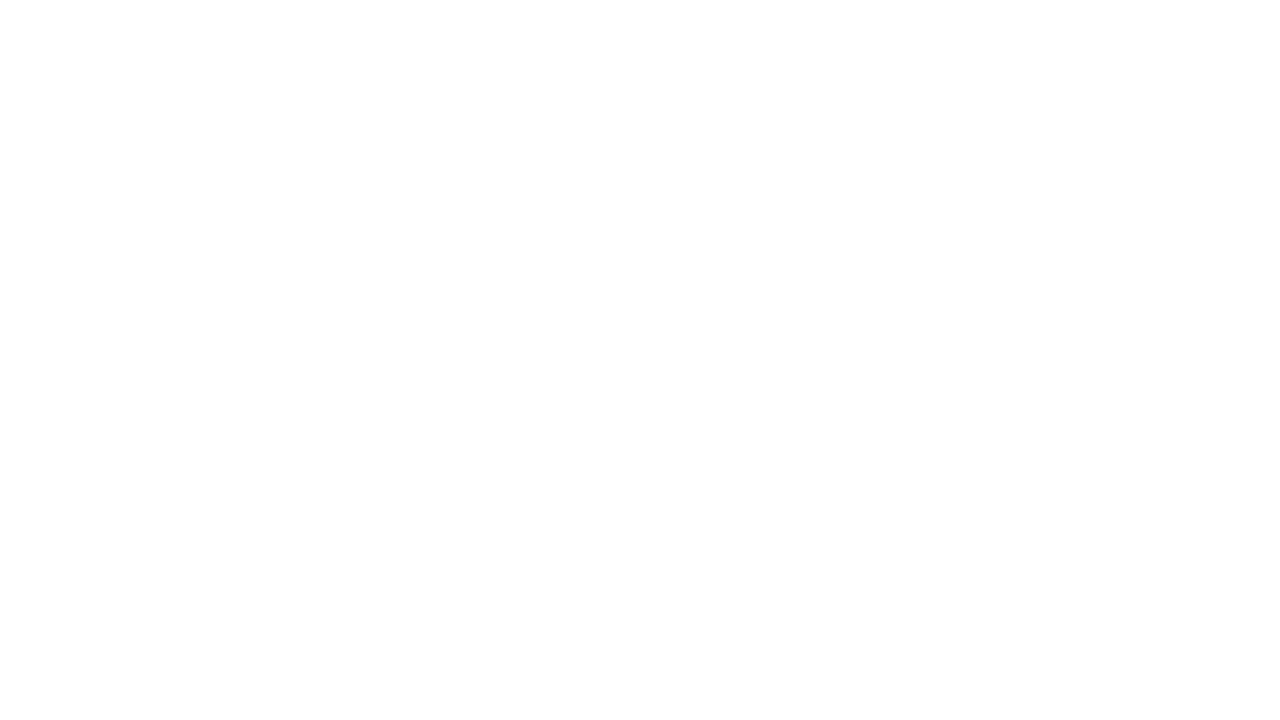

Search results loaded (networkidle)
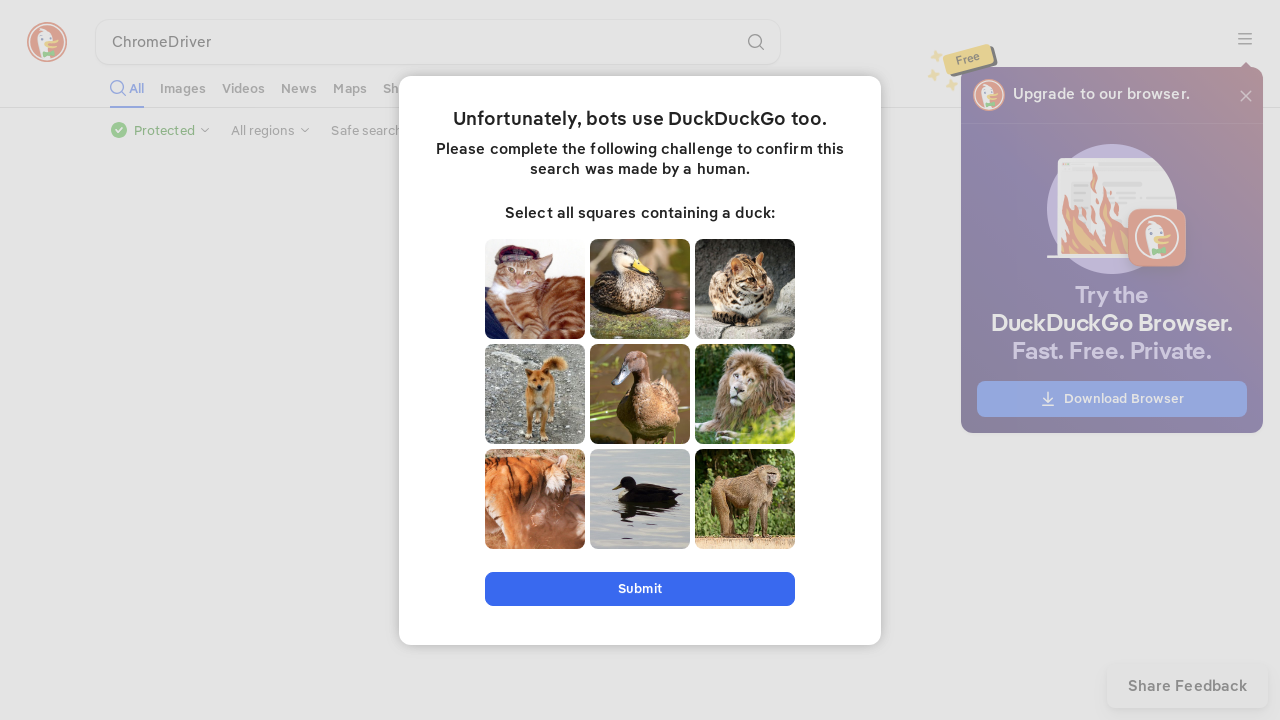

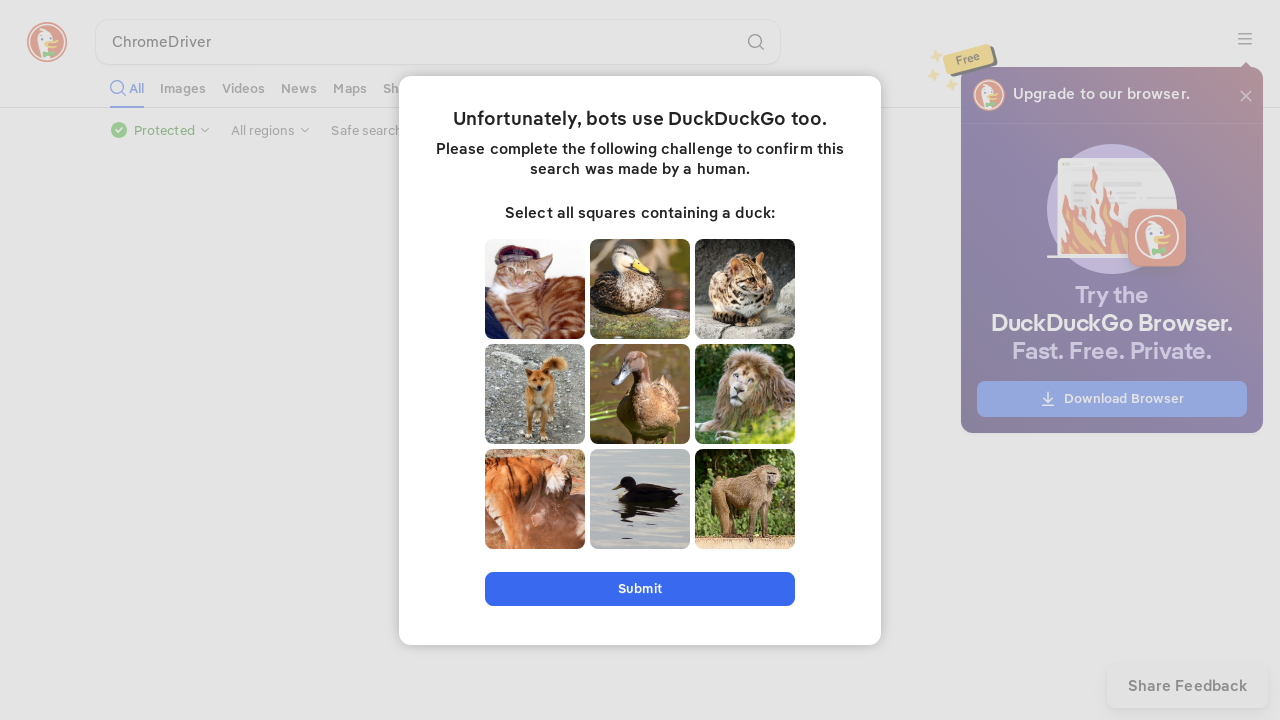